Navigates to YouTube homepage and verifies the page title

Starting URL: https://youtube.com/

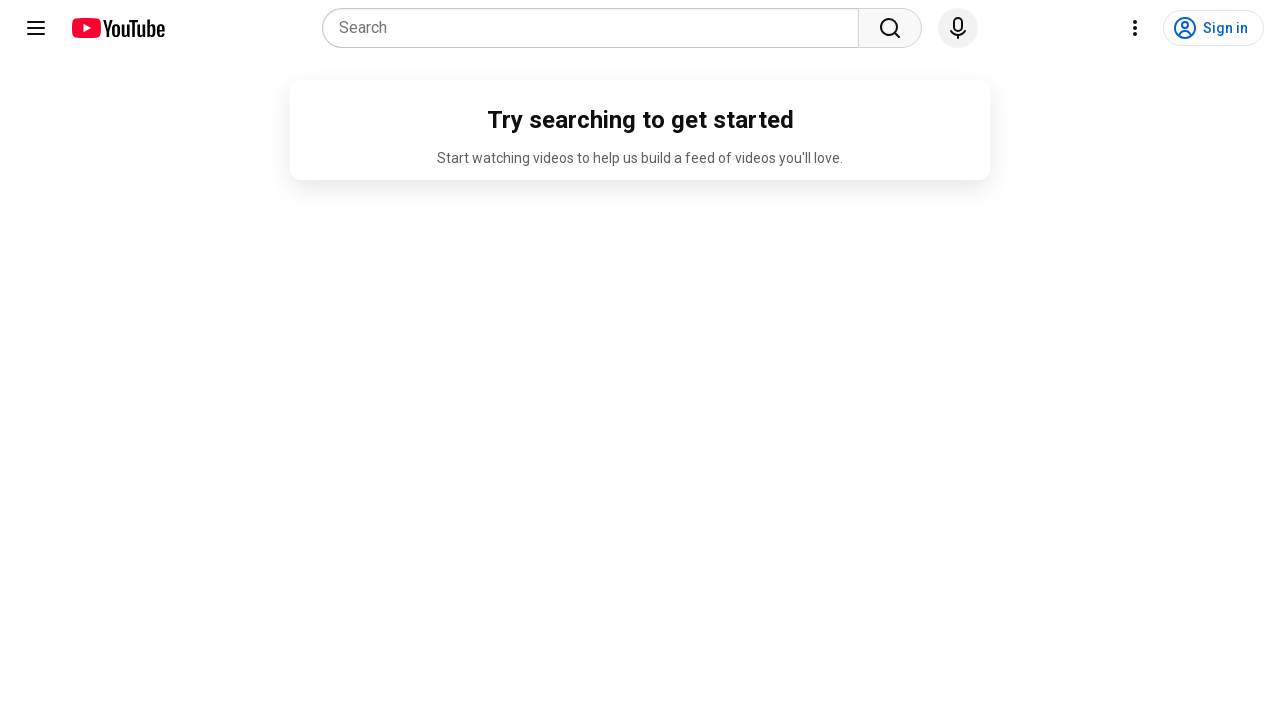

Navigated to YouTube homepage
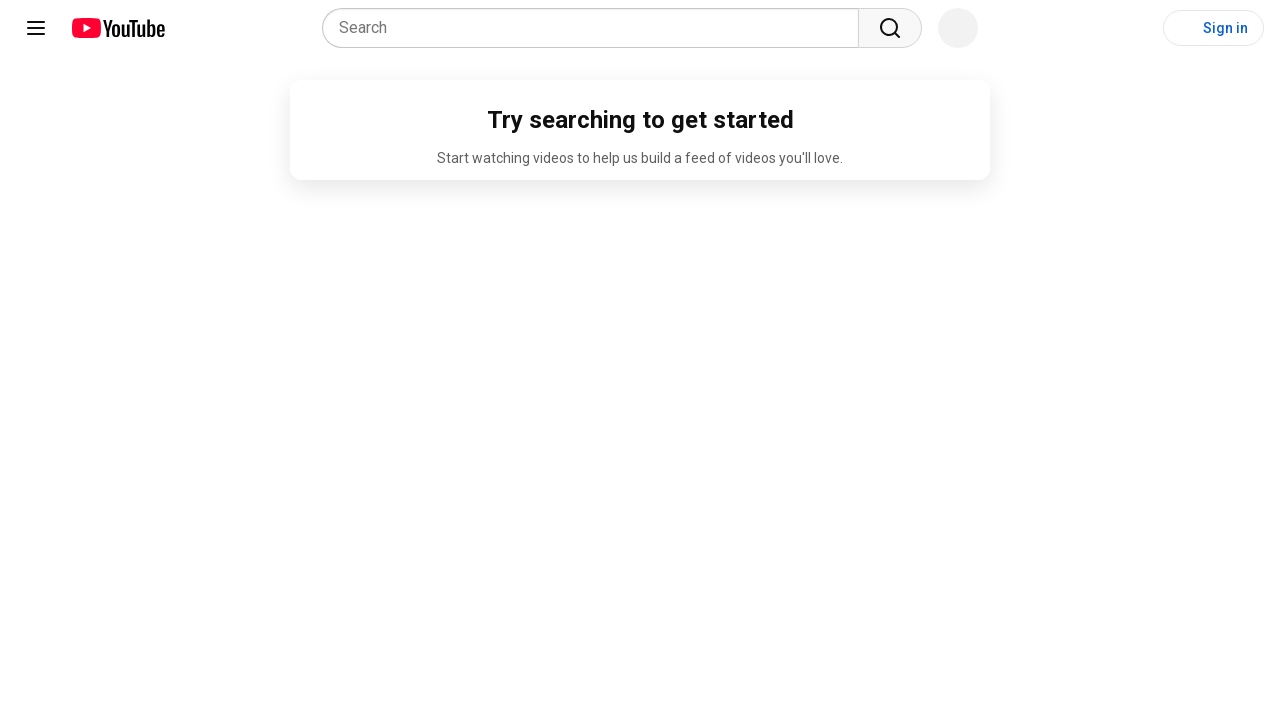

Verified that page title contains 'YouTube'
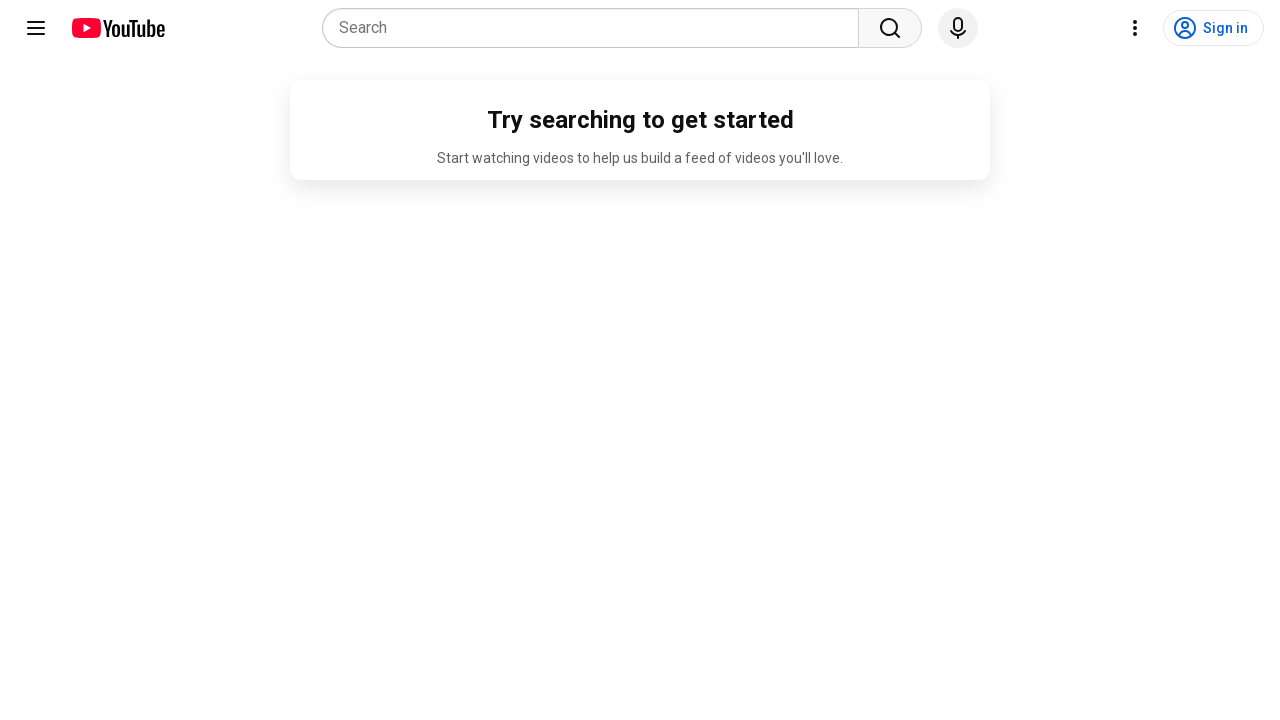

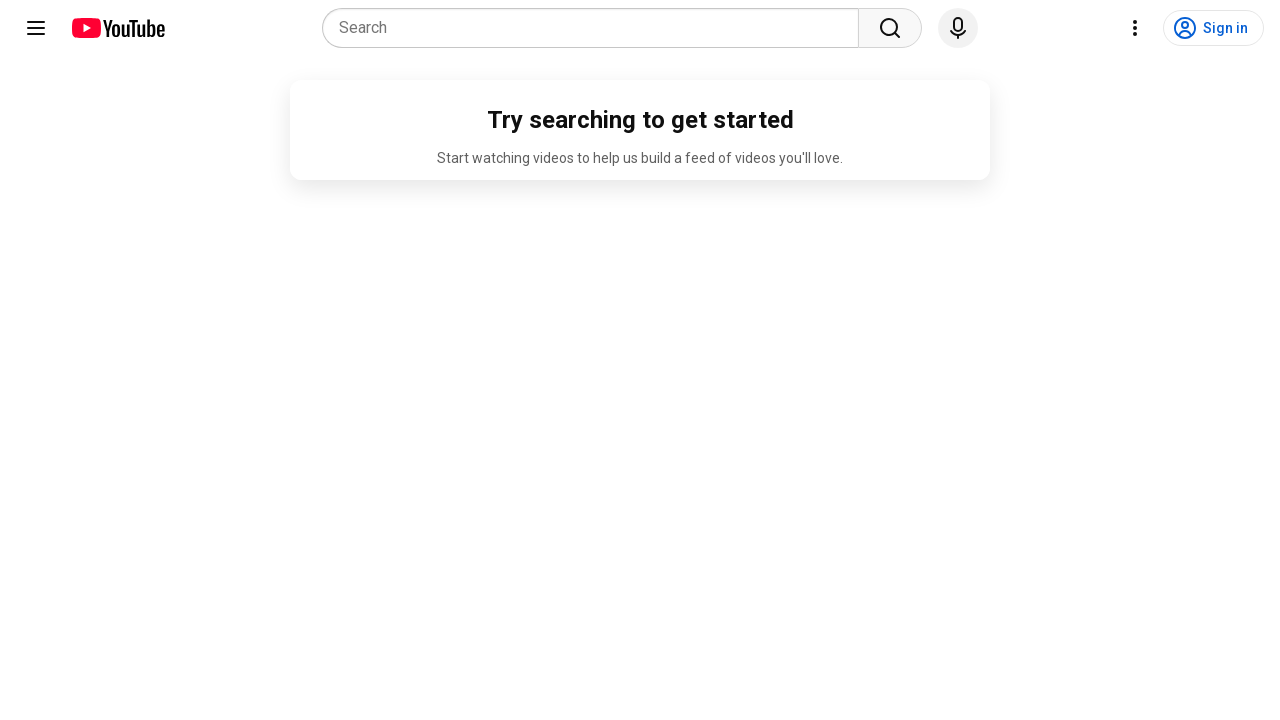